Tests selecting an option from a dropdown menu by choosing "Option 1" and verifying the selection

Starting URL: http://the-internet.herokuapp.com/dropdown

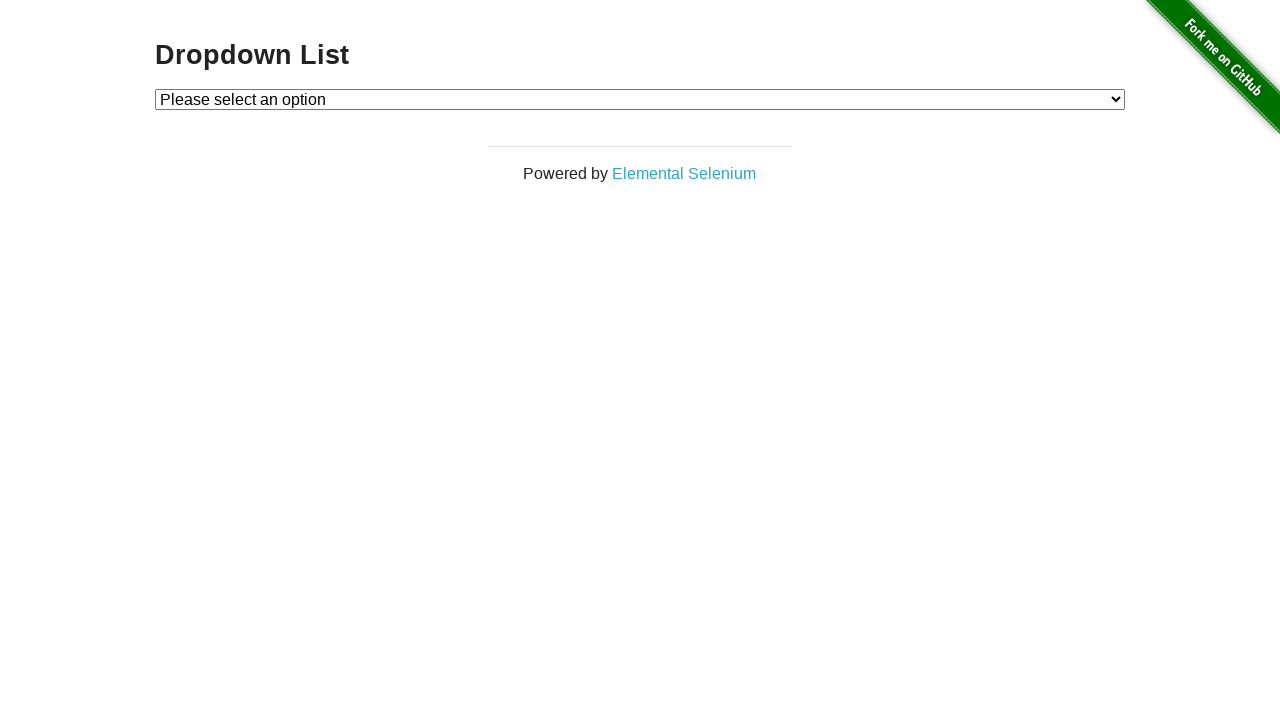

Selected 'Option 1' from the dropdown menu on #dropdown
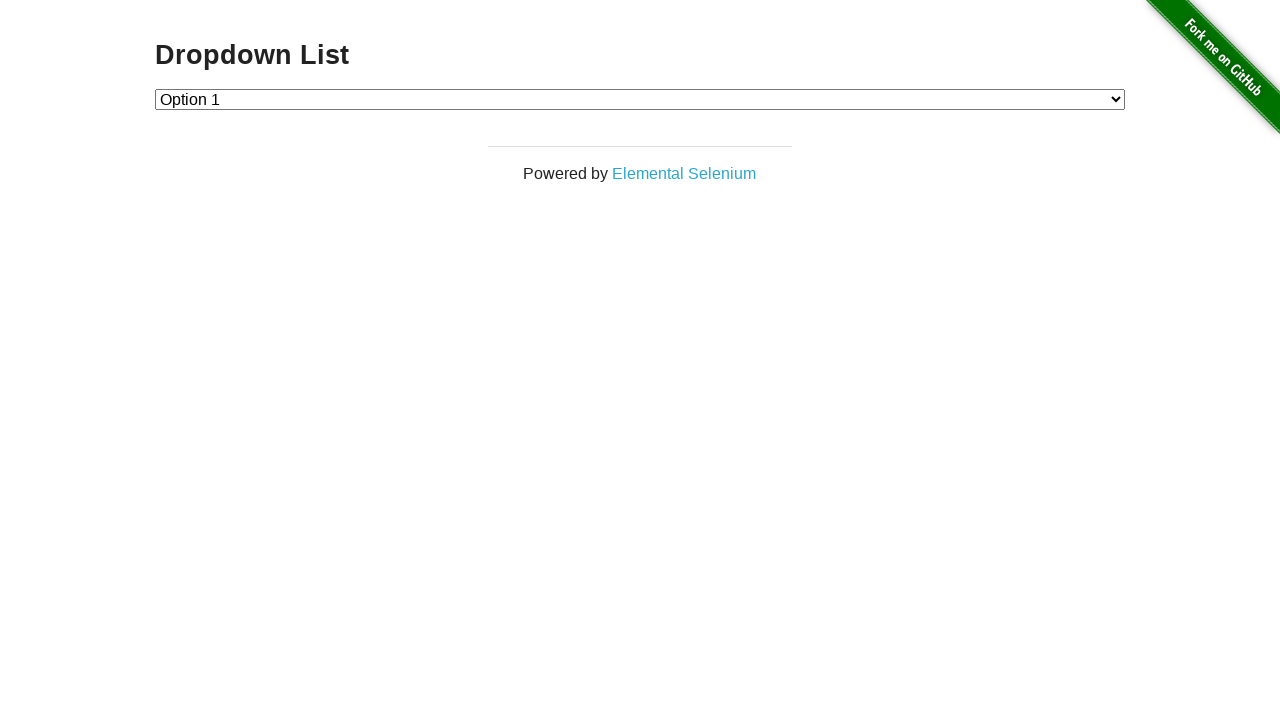

Retrieved the selected option value from dropdown
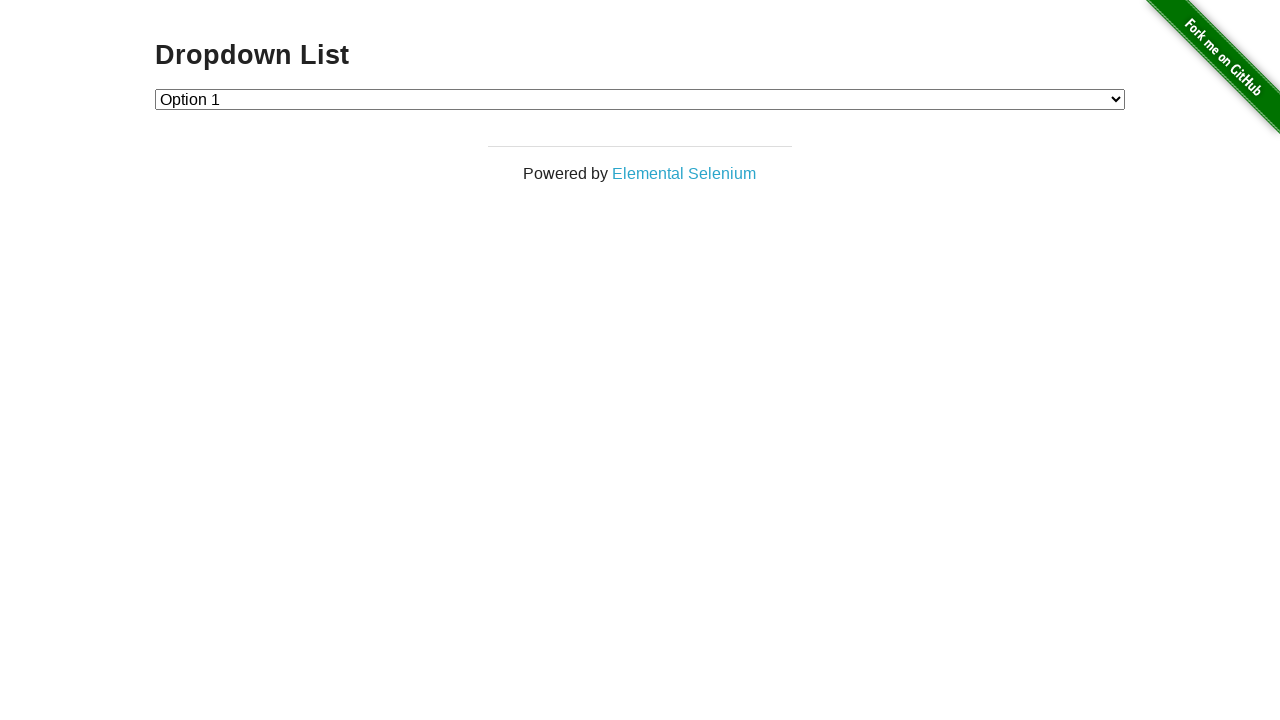

Verified that the selected option value is '1'
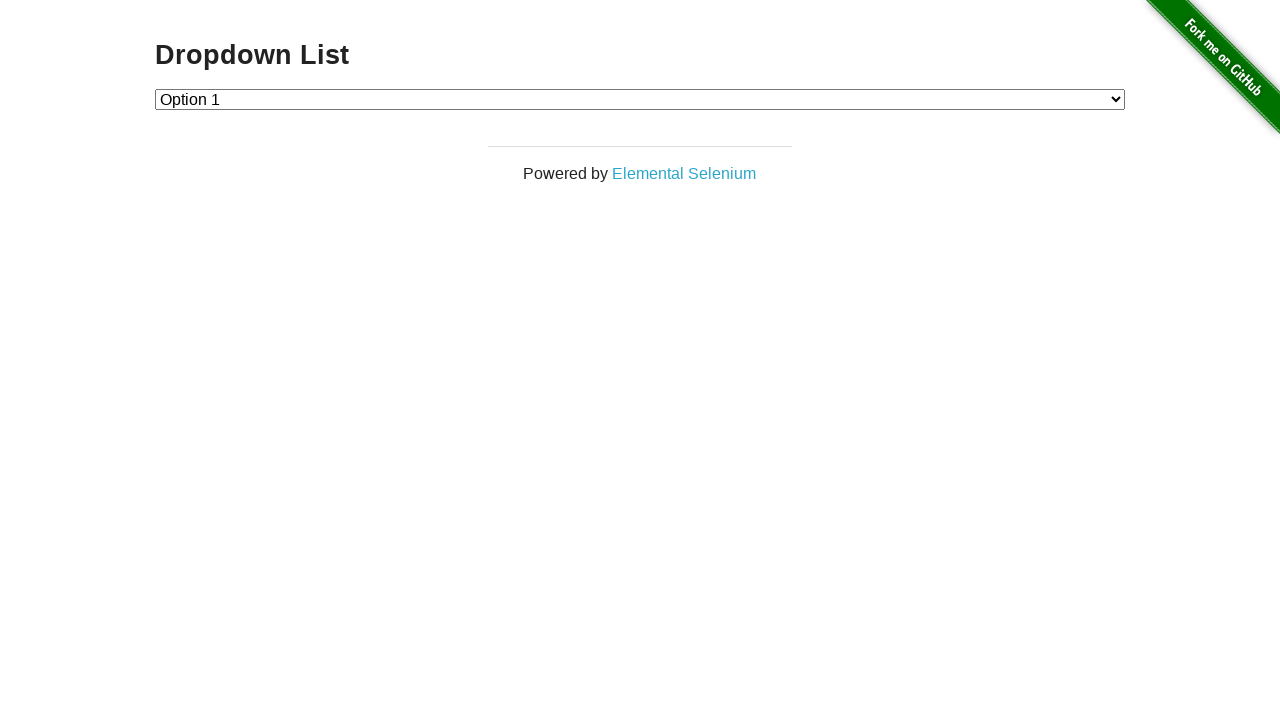

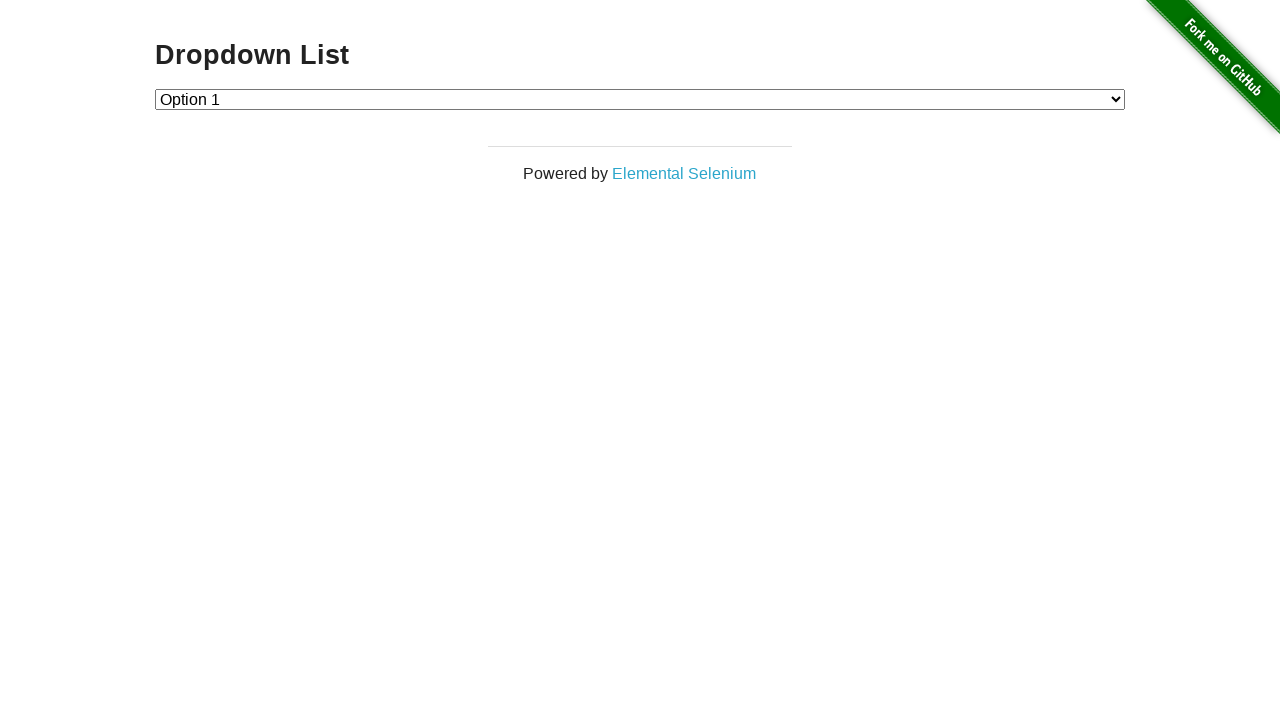